Navigates to omayo blog and checks if a button element is enabled

Starting URL: https://omayo.blogspot.com/

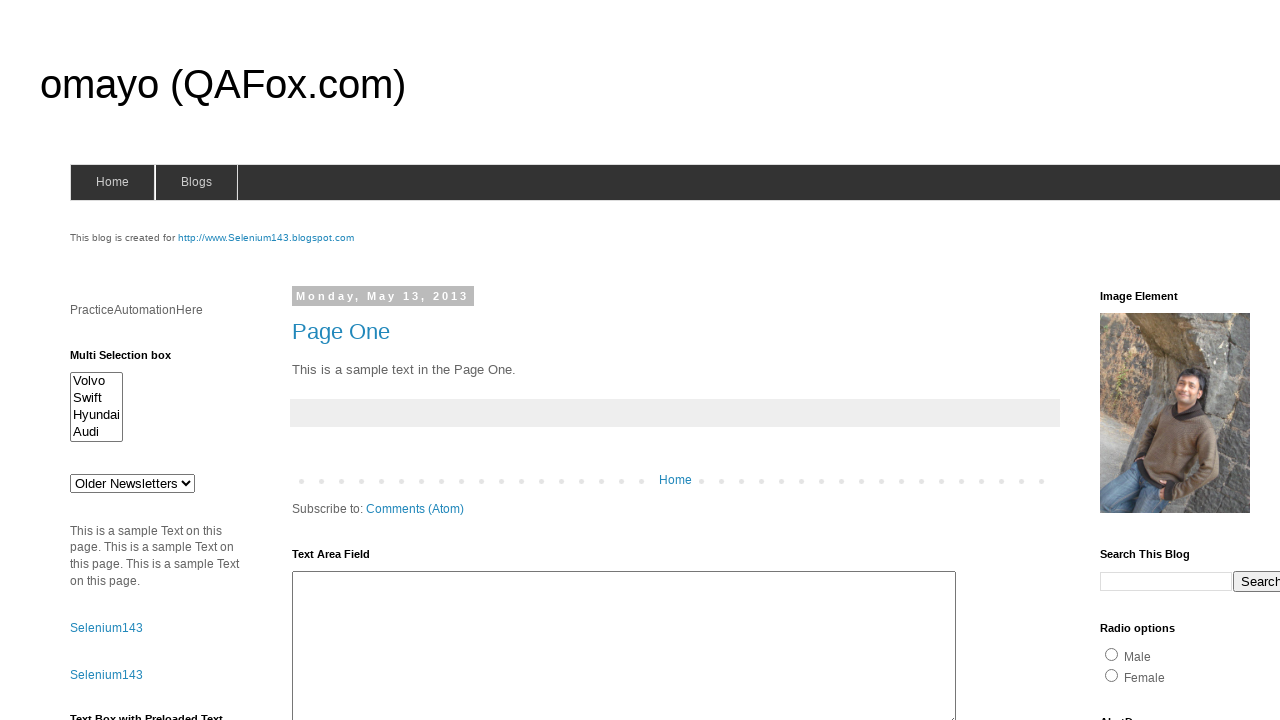

Navigated to omayo blog homepage
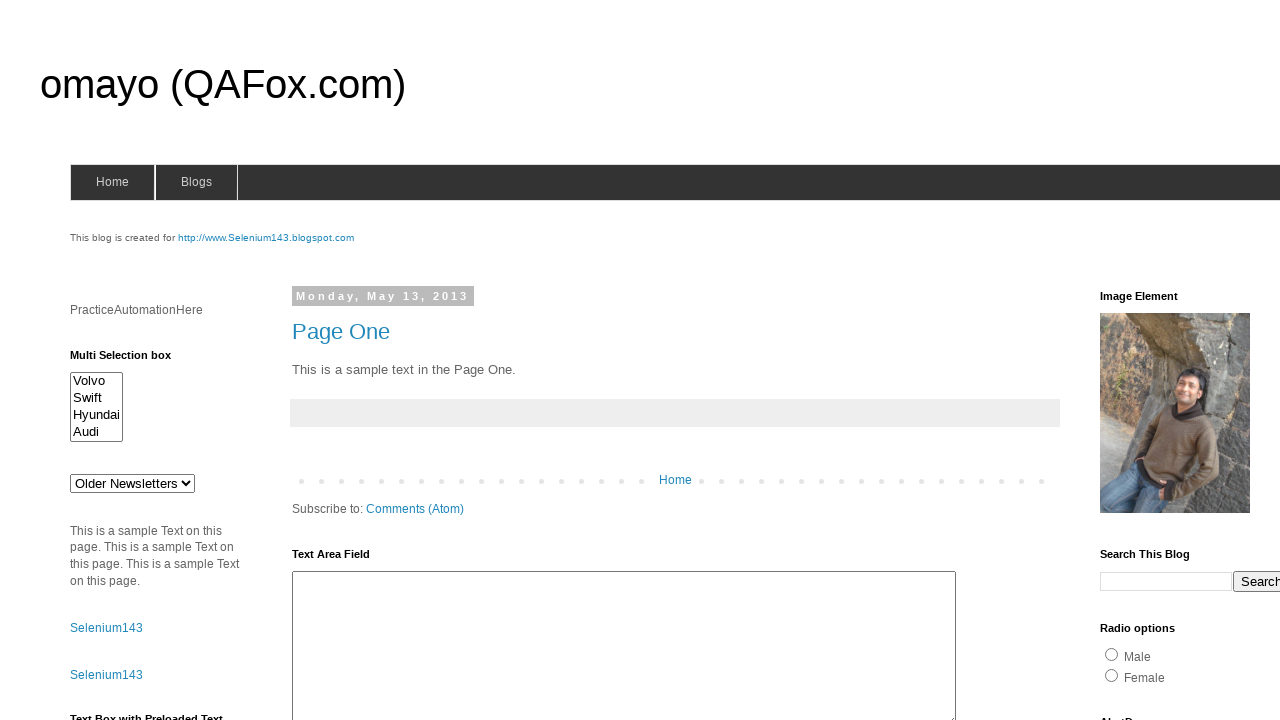

Located button element with id 'but2'
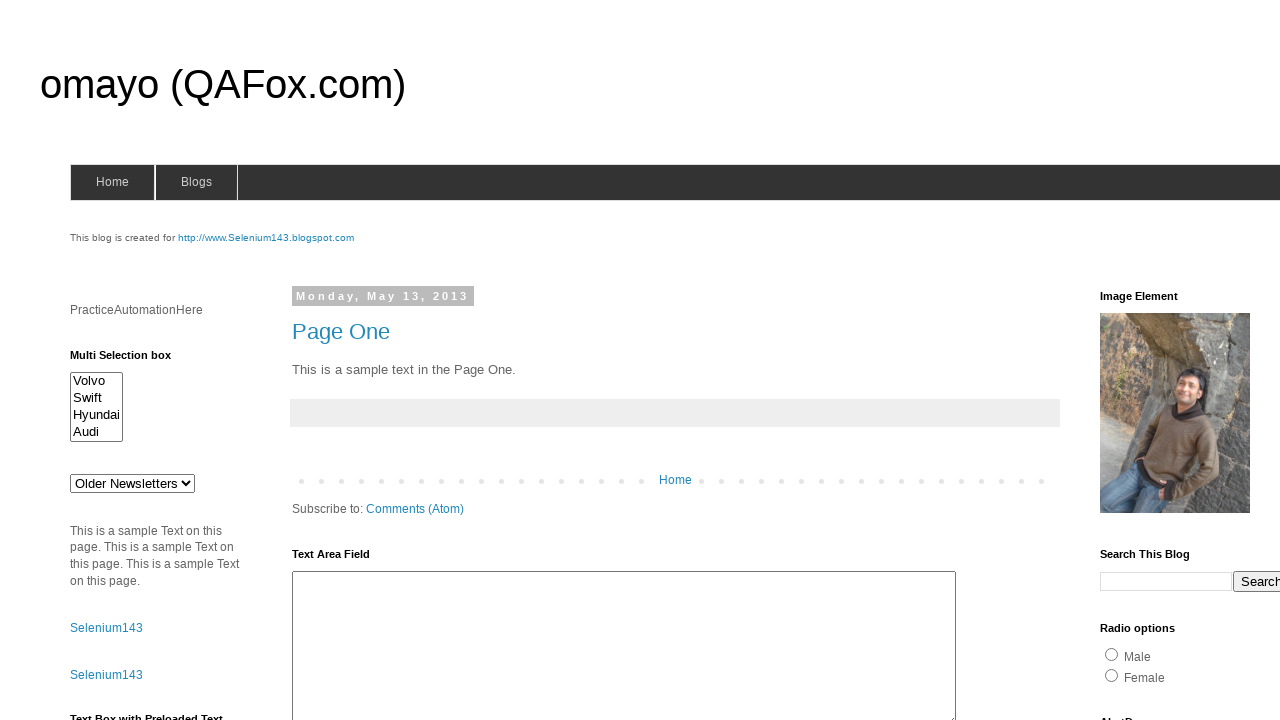

Checked if button is enabled: True
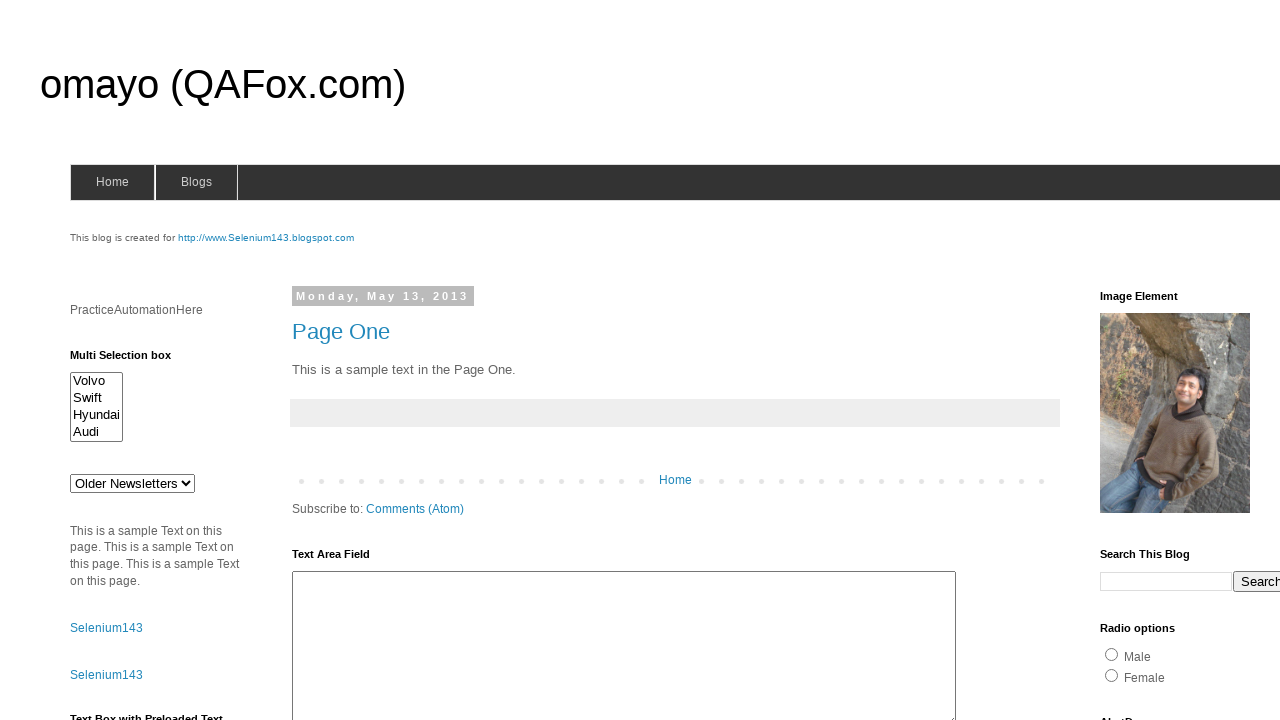

Located first widget-content element
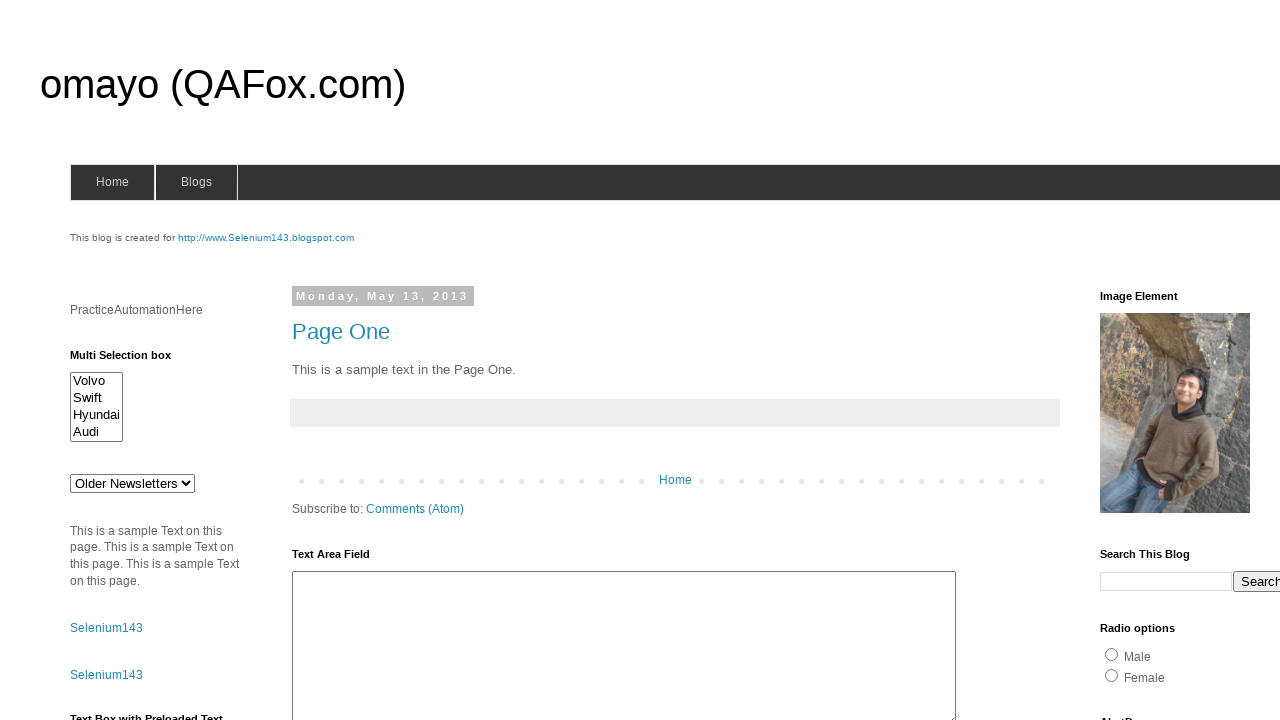

Retrieved bounding box of widget element: {'x': 70, 'y': 164, 'width': 1220, 'height': 37}
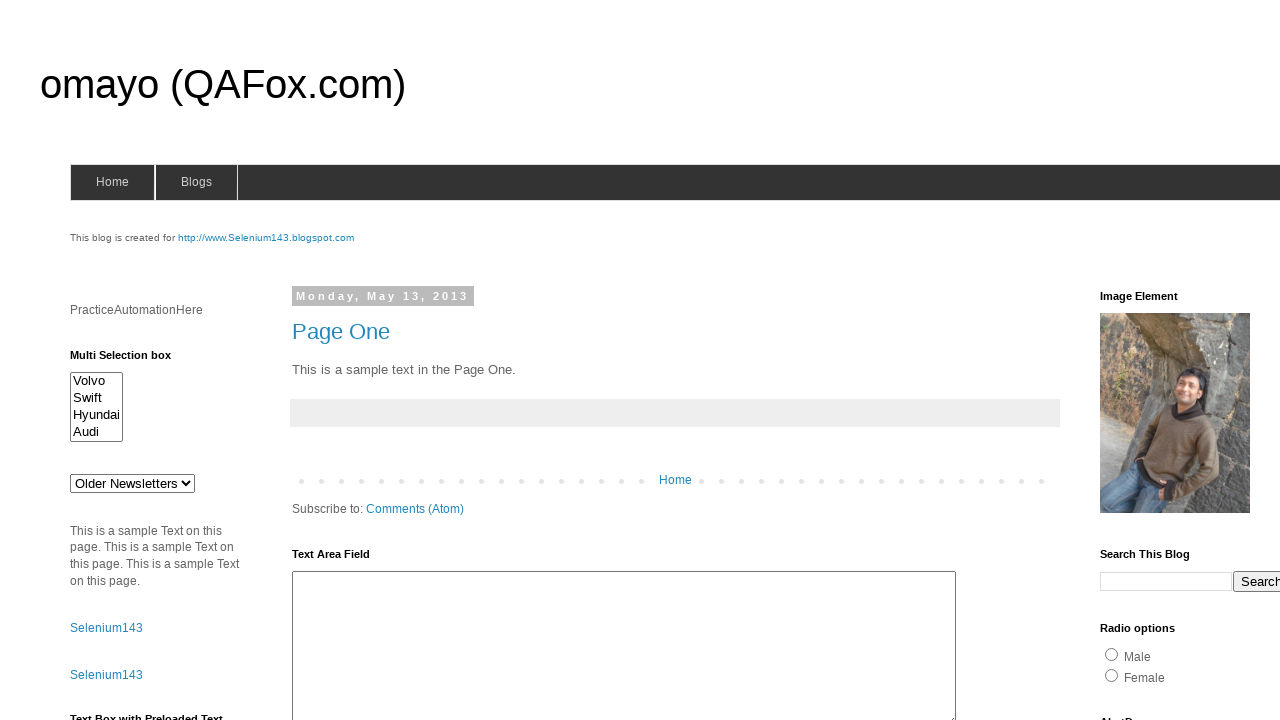

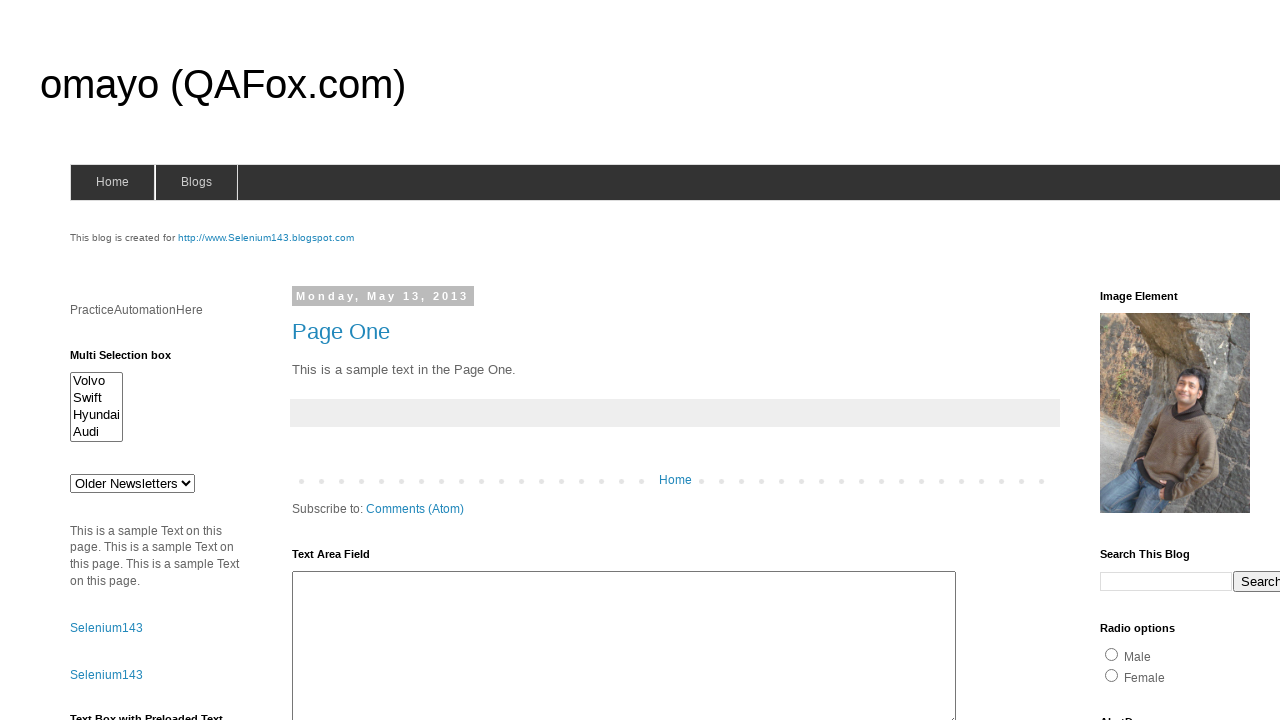